Clicks on Submit new Language menu and verifies the submenu header text

Starting URL: http://www.99-bottles-of-beer.net/

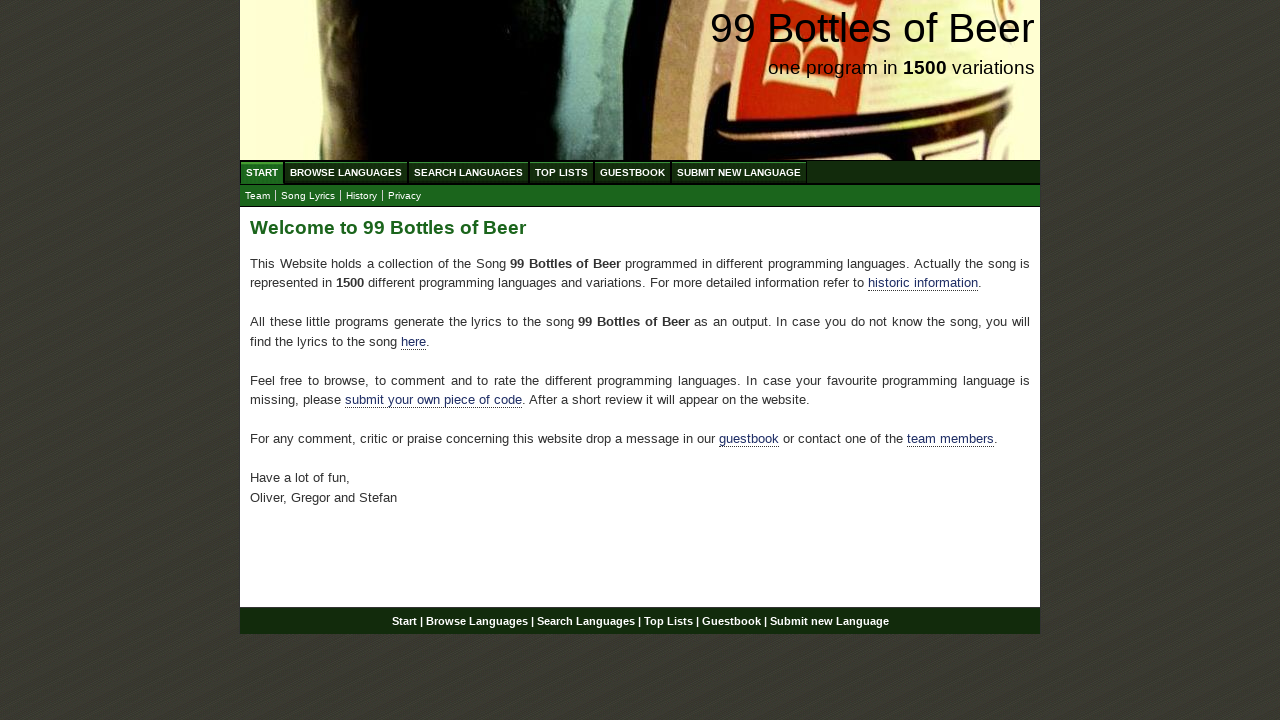

Clicked Submit menu item at (739, 172) on #menu li:nth-child(6) a
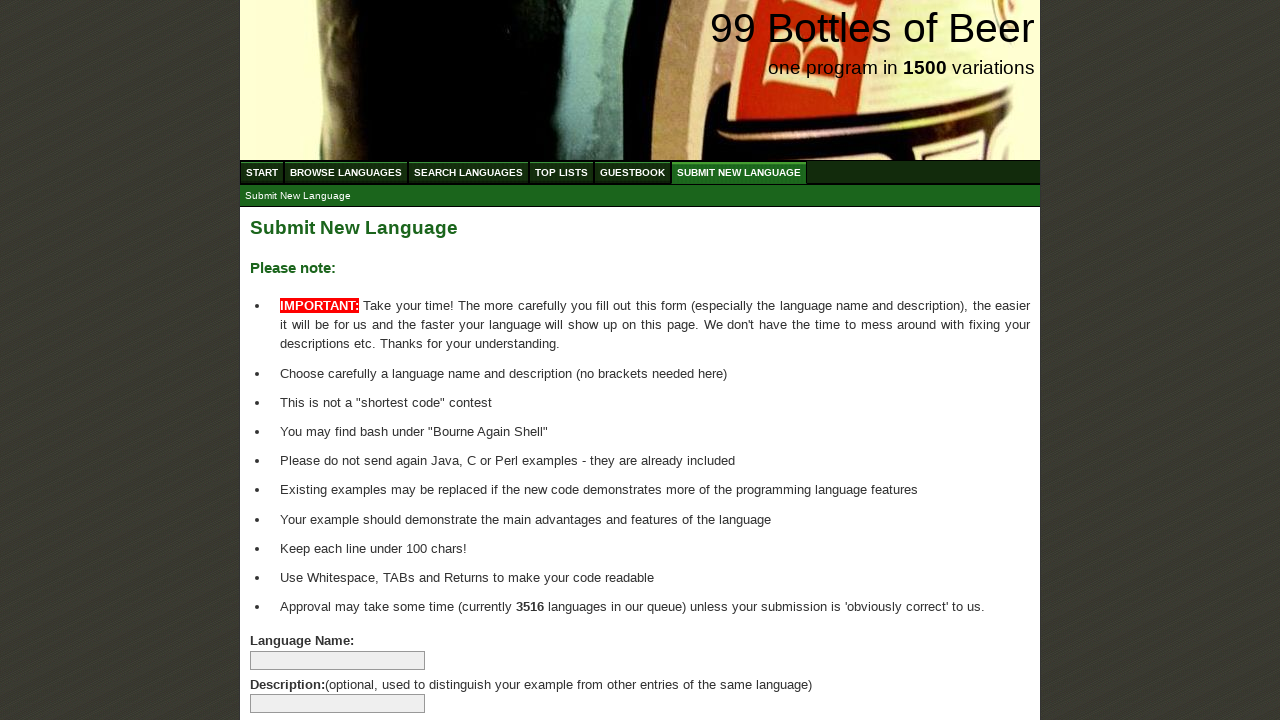

Located submenu header element
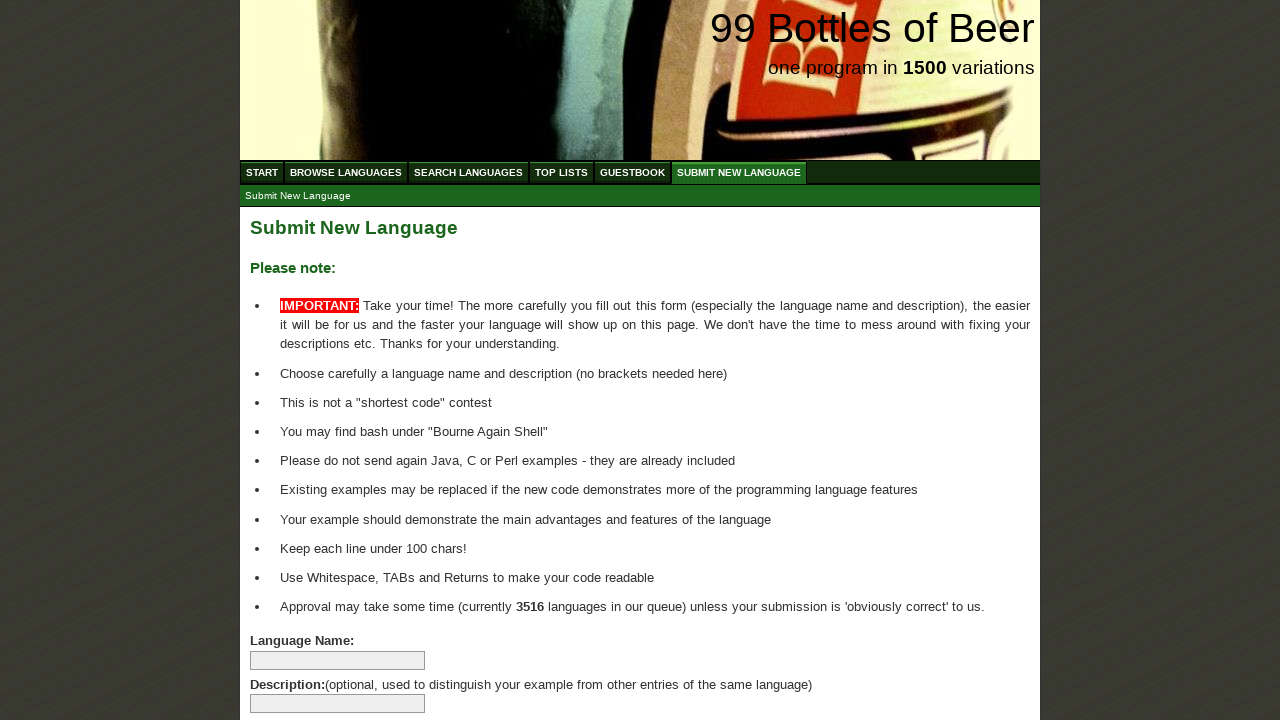

Submenu header appeared
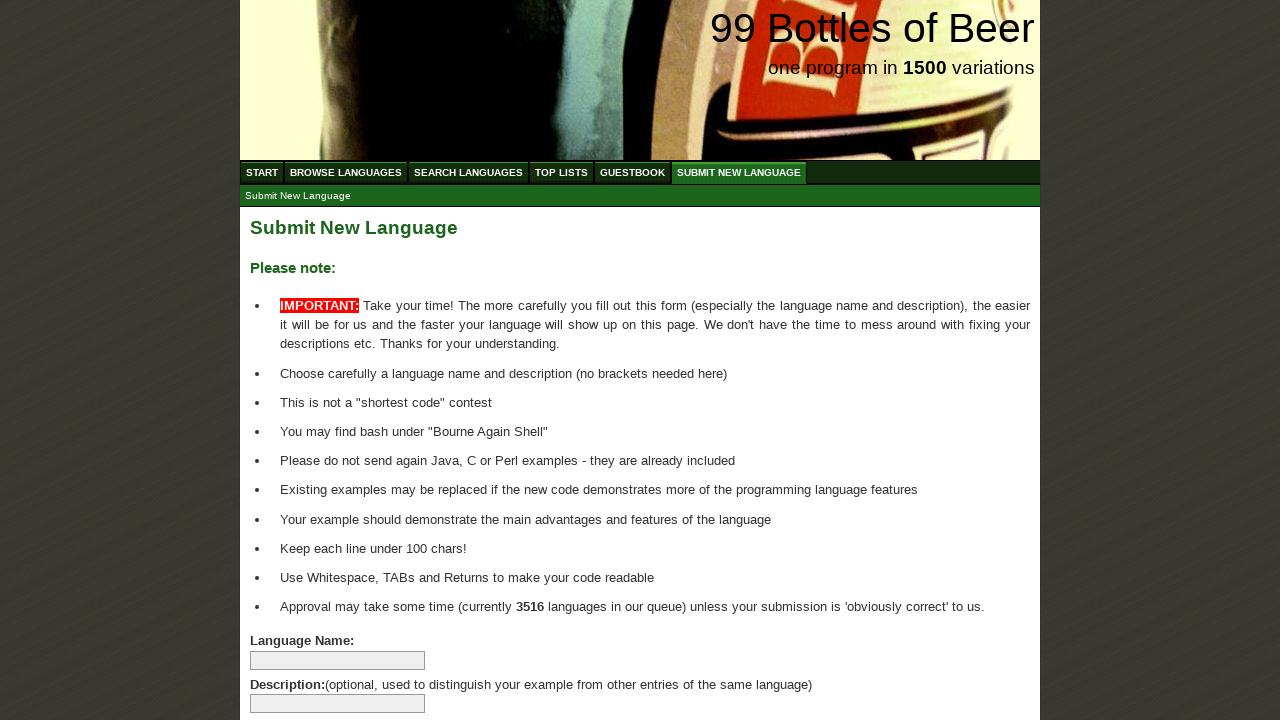

Verified submenu header text is 'Submit New Language'
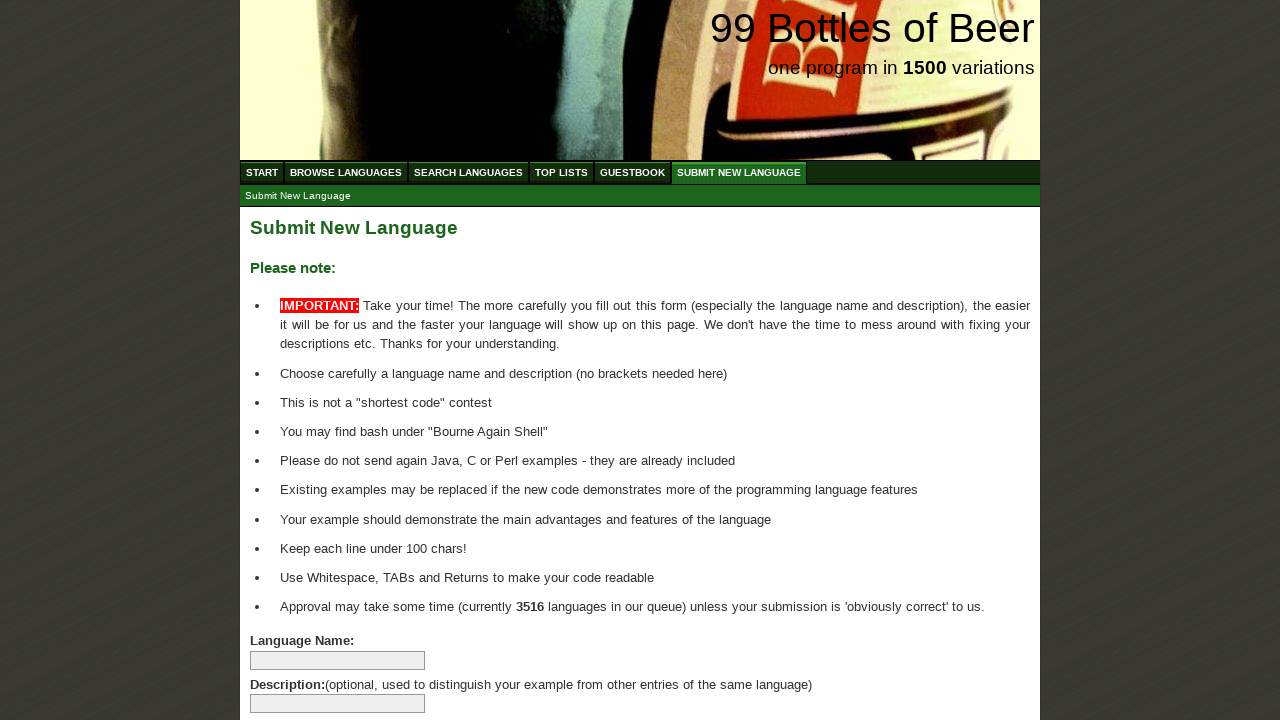

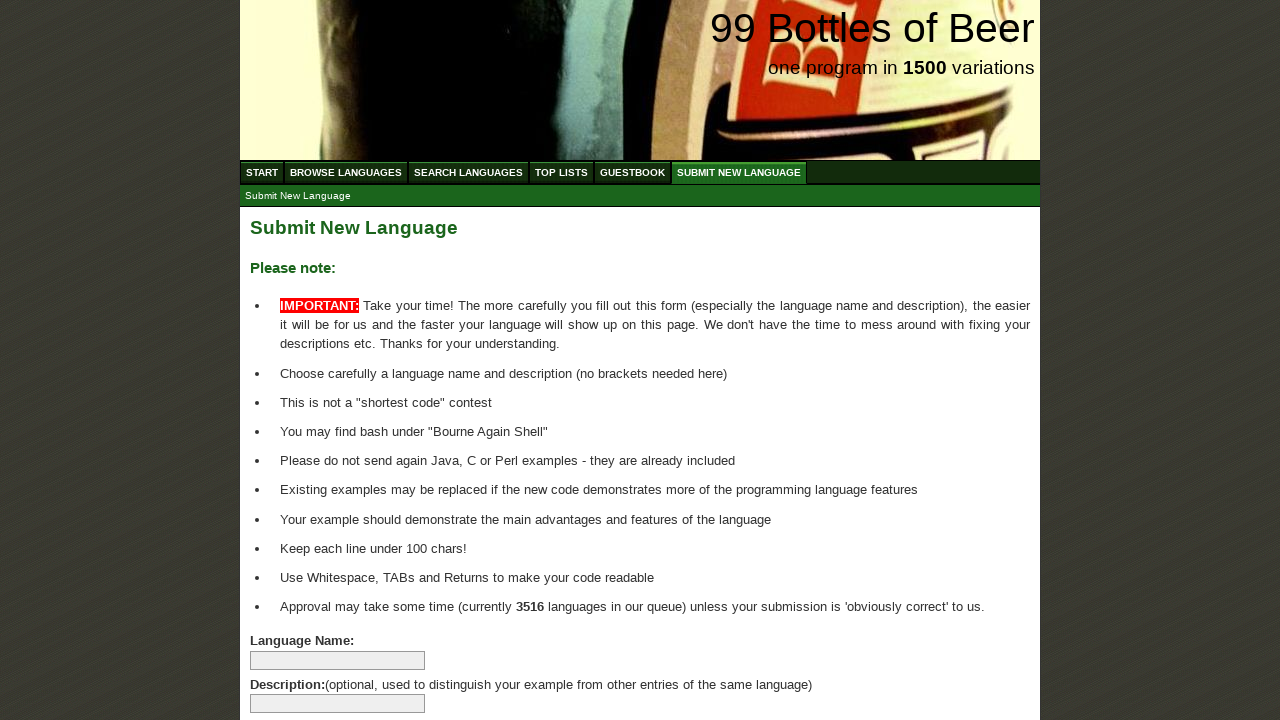